Tests infinite scroll functionality by scrolling down the page multiple times to trigger lazy loading of content

Starting URL: https://the-internet.herokuapp.com/infinite_scroll

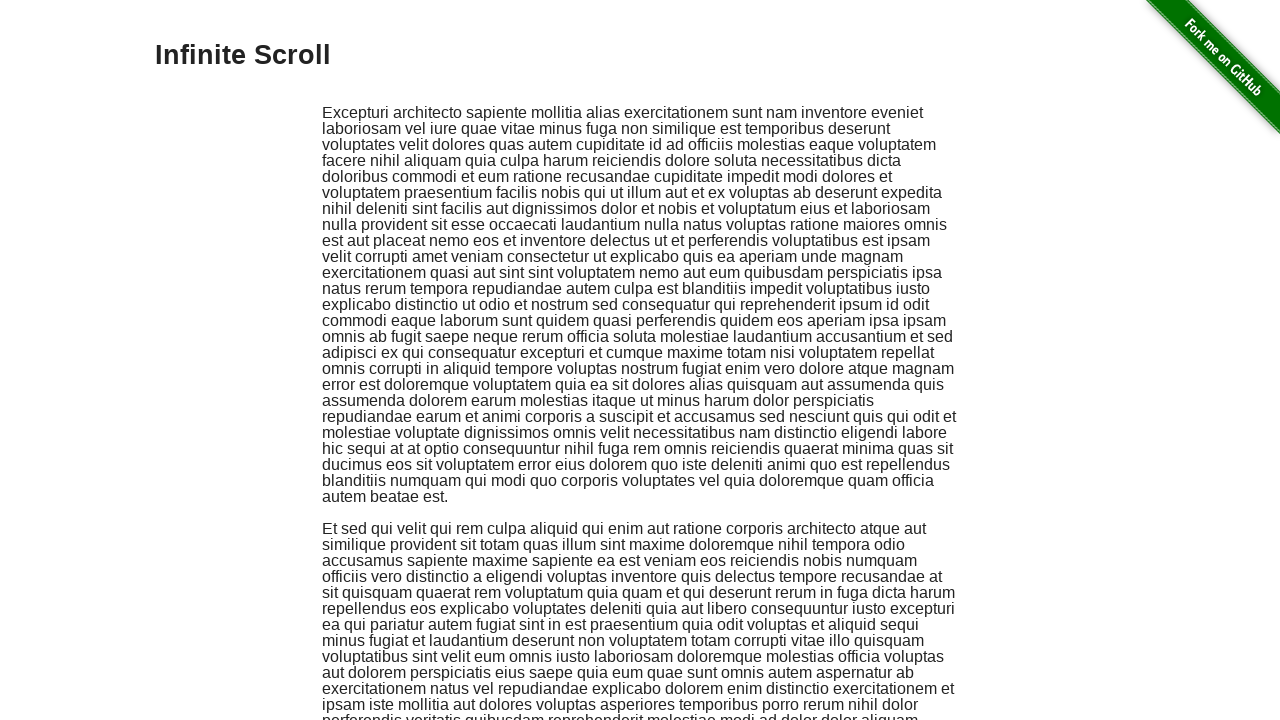

Scrolled down the page to trigger lazy loading
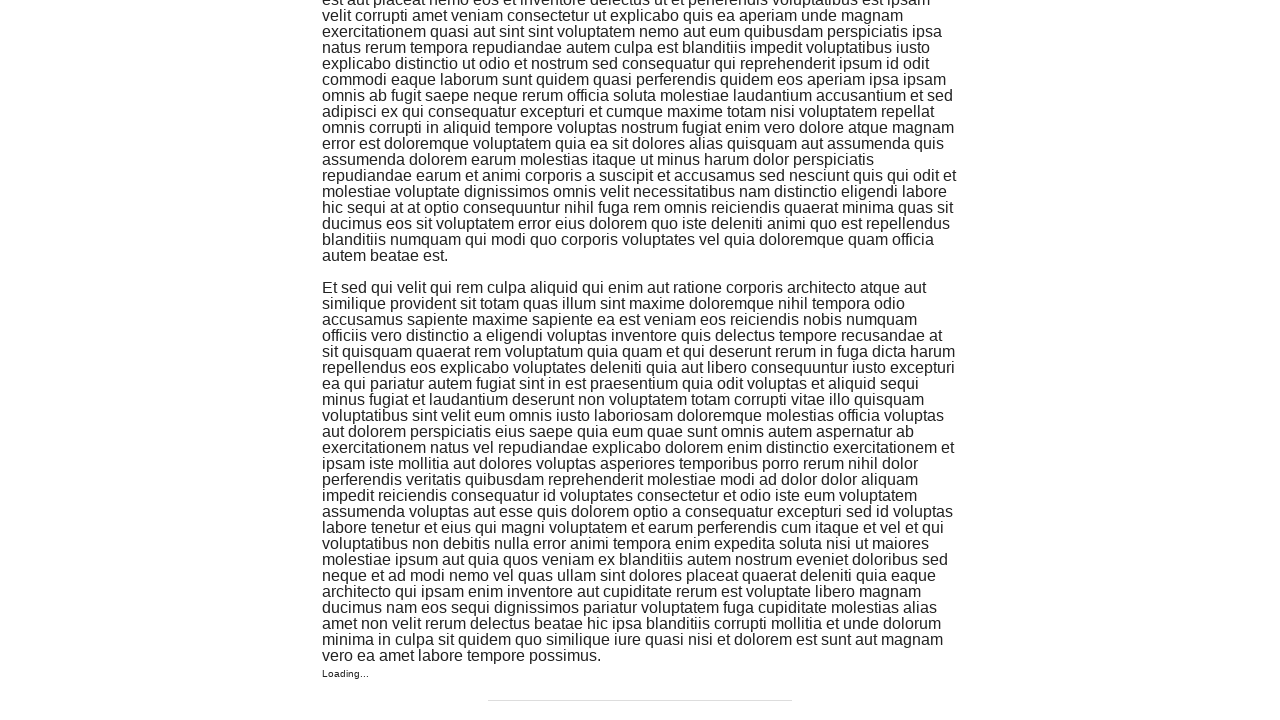

Waited for content to load after scrolling
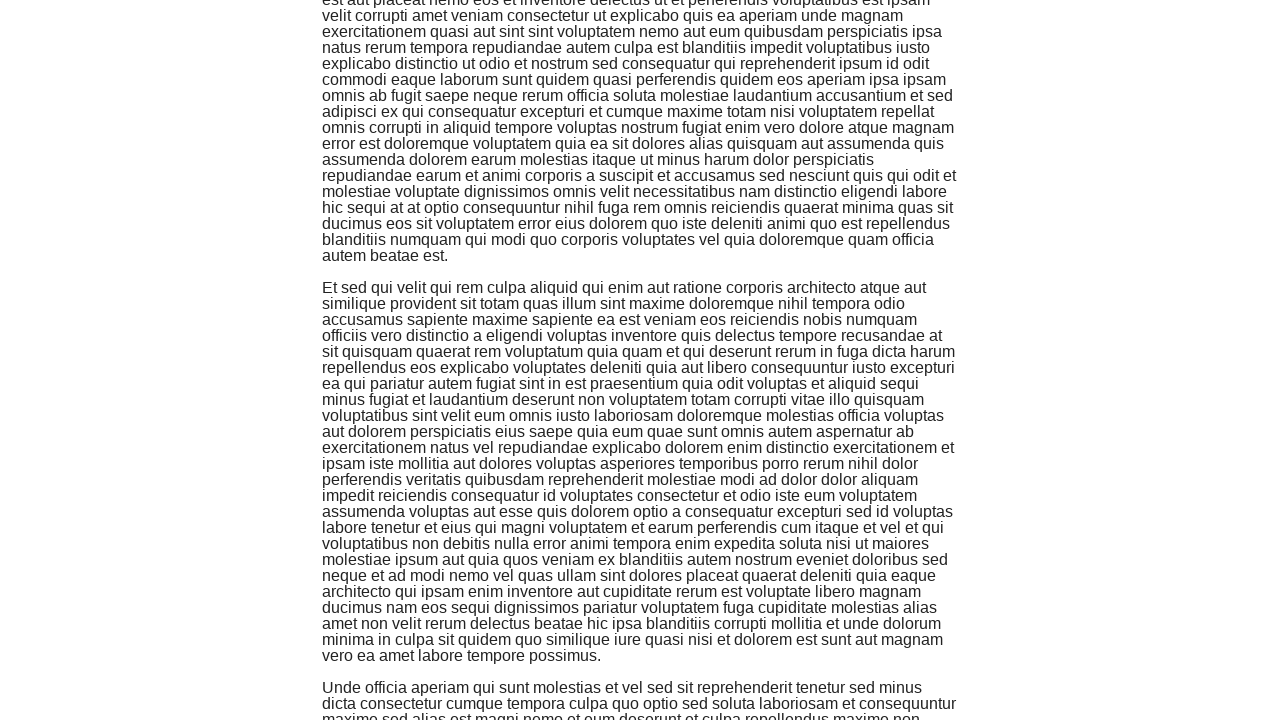

Scrolled down the page to trigger lazy loading
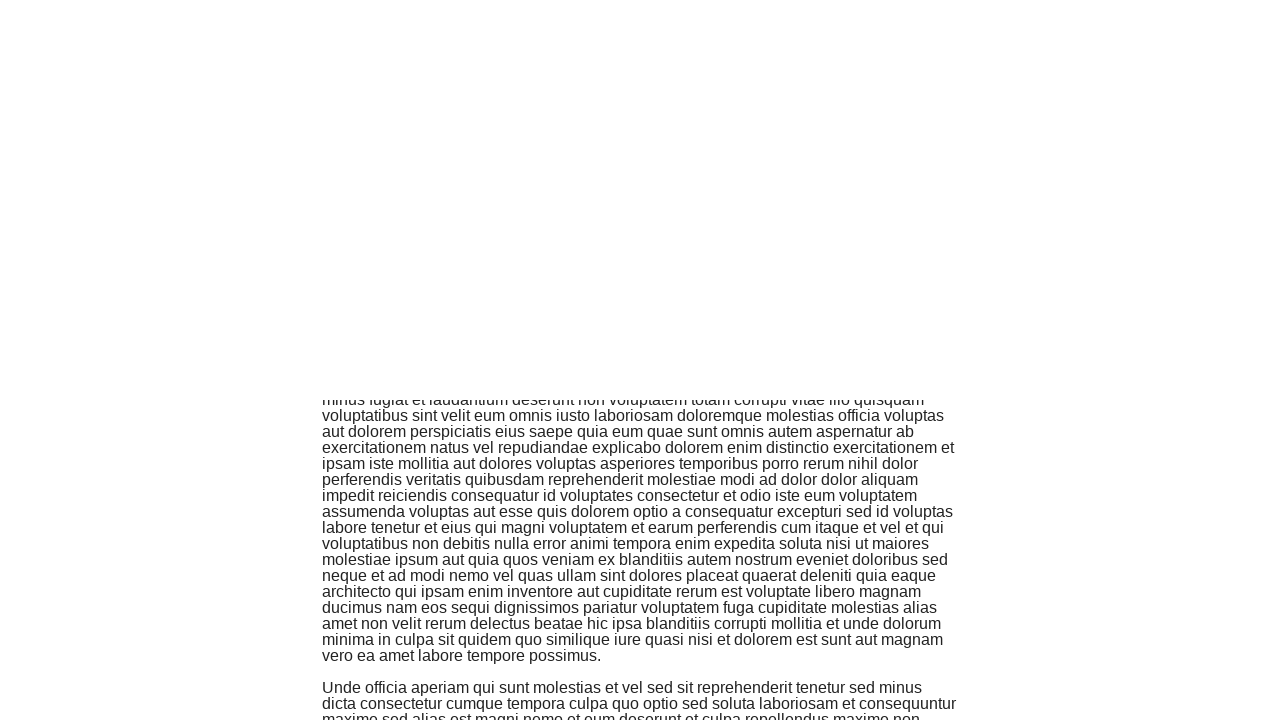

Waited for content to load after scrolling
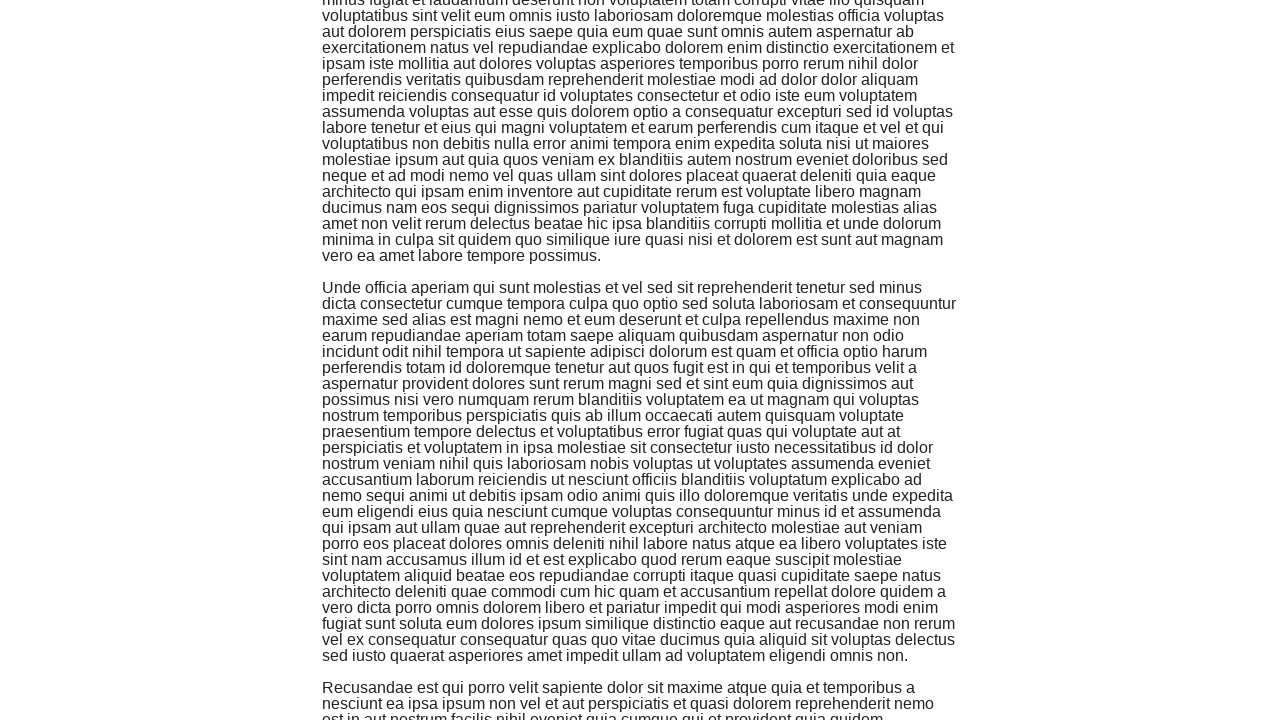

Scrolled down the page to trigger lazy loading
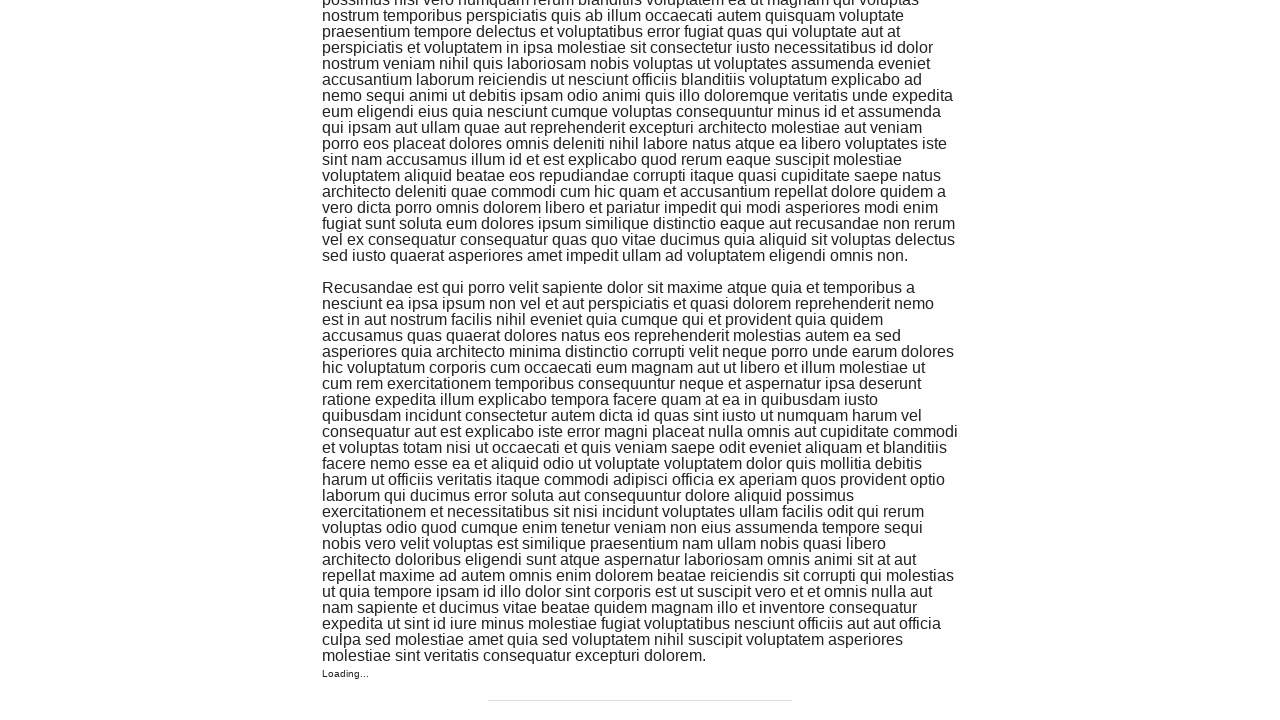

Waited for content to load after scrolling
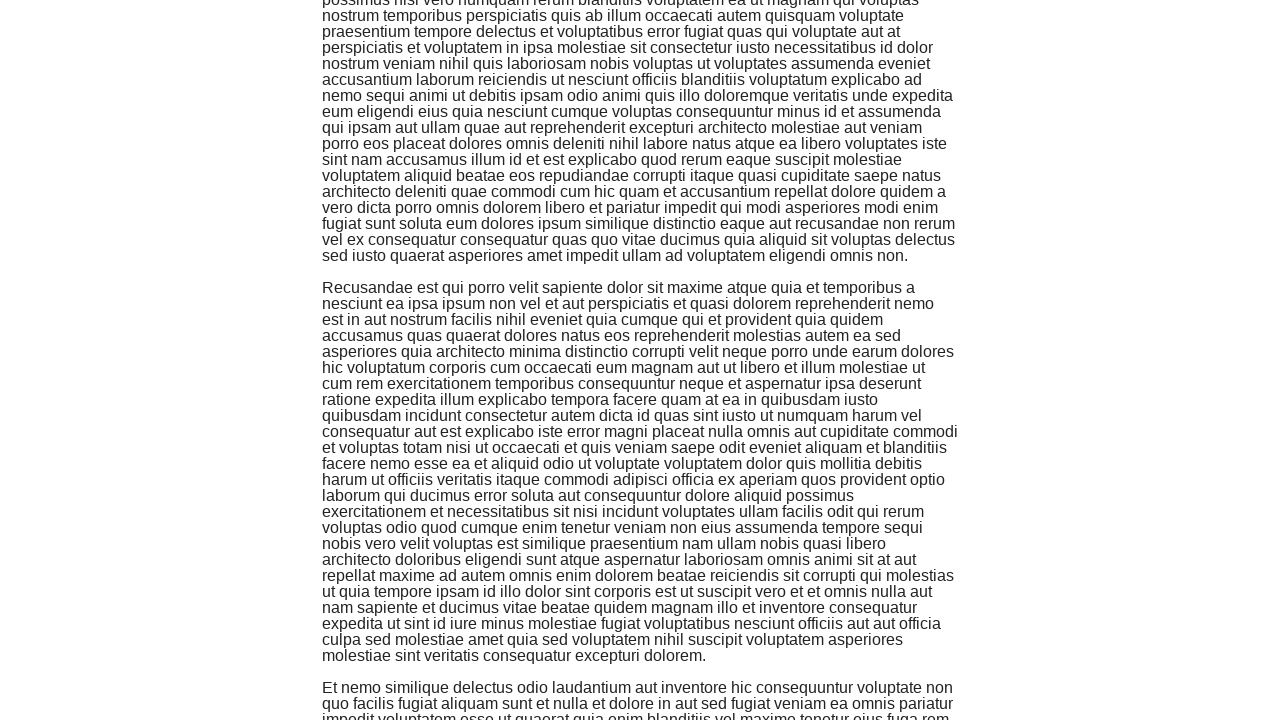

Scrolled down the page to trigger lazy loading
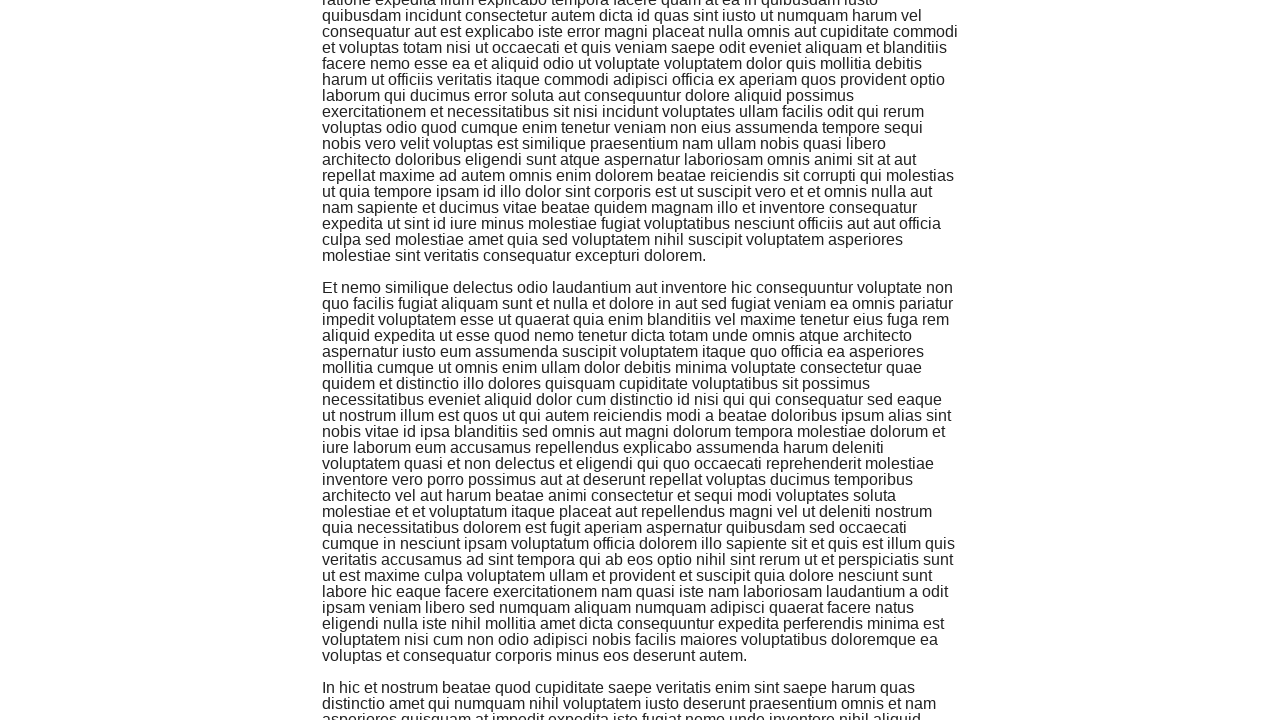

Waited for content to load after scrolling
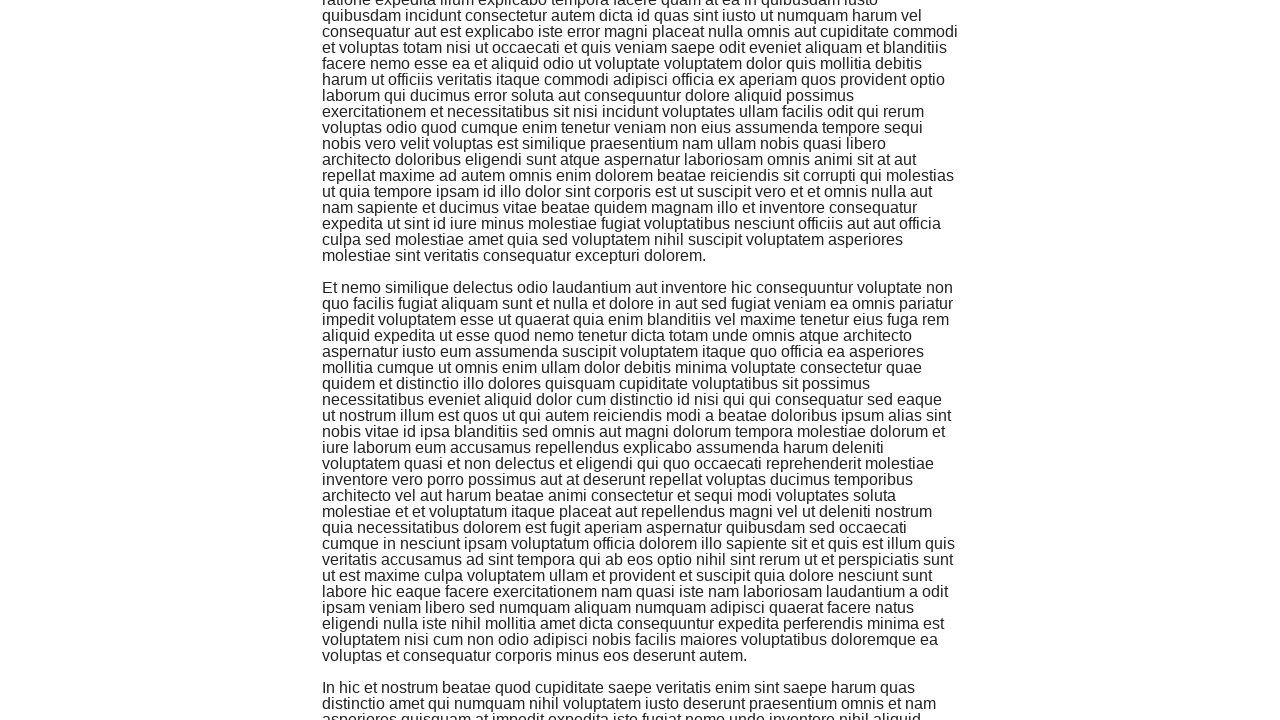

Scrolled down the page to trigger lazy loading
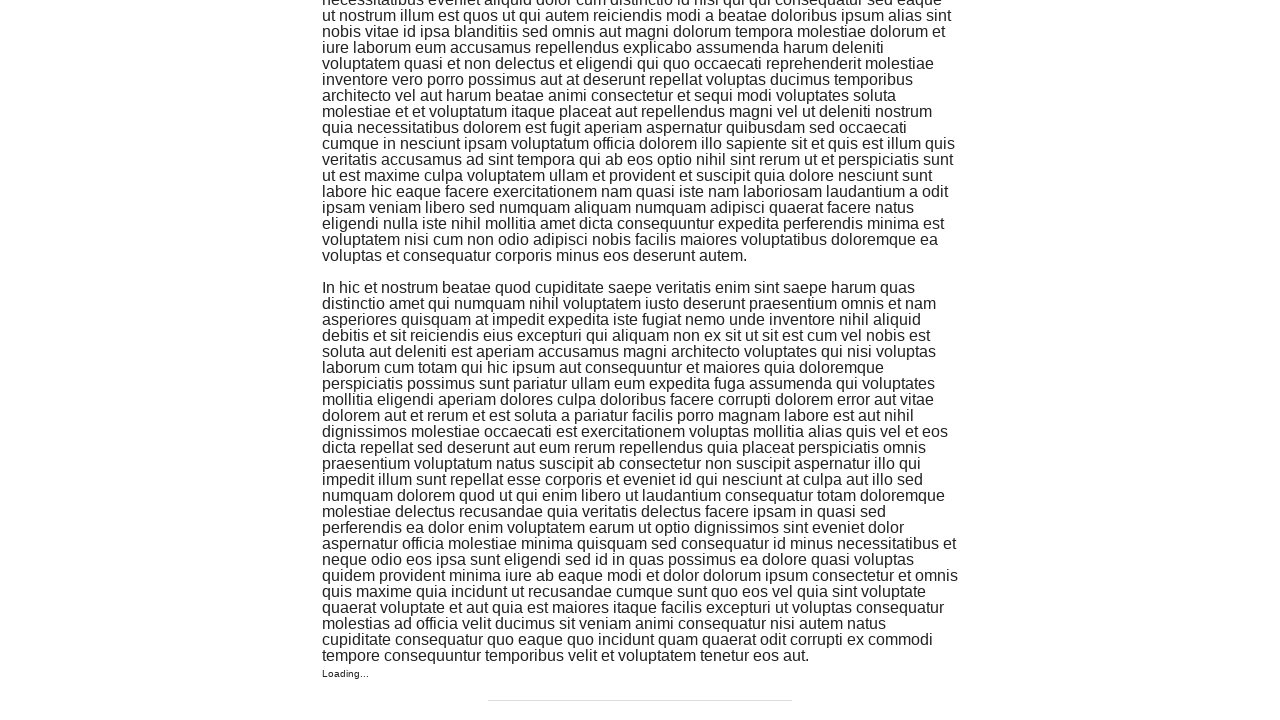

Waited for content to load after scrolling
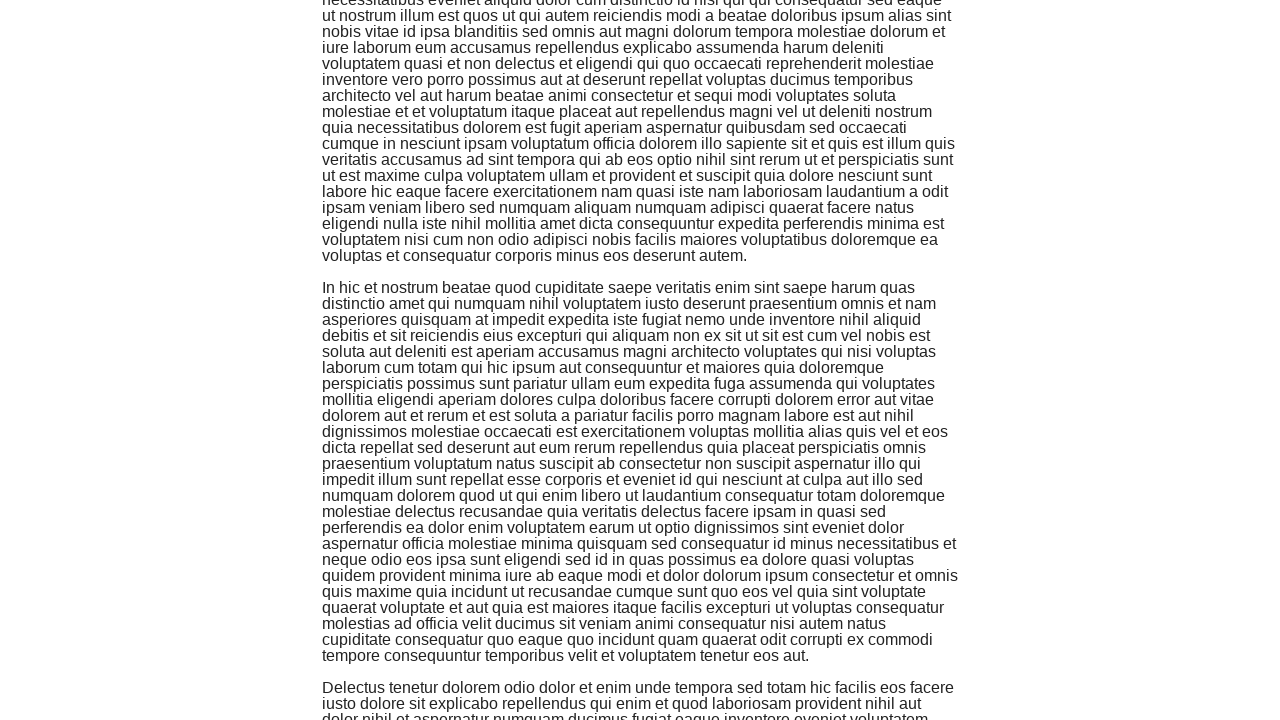

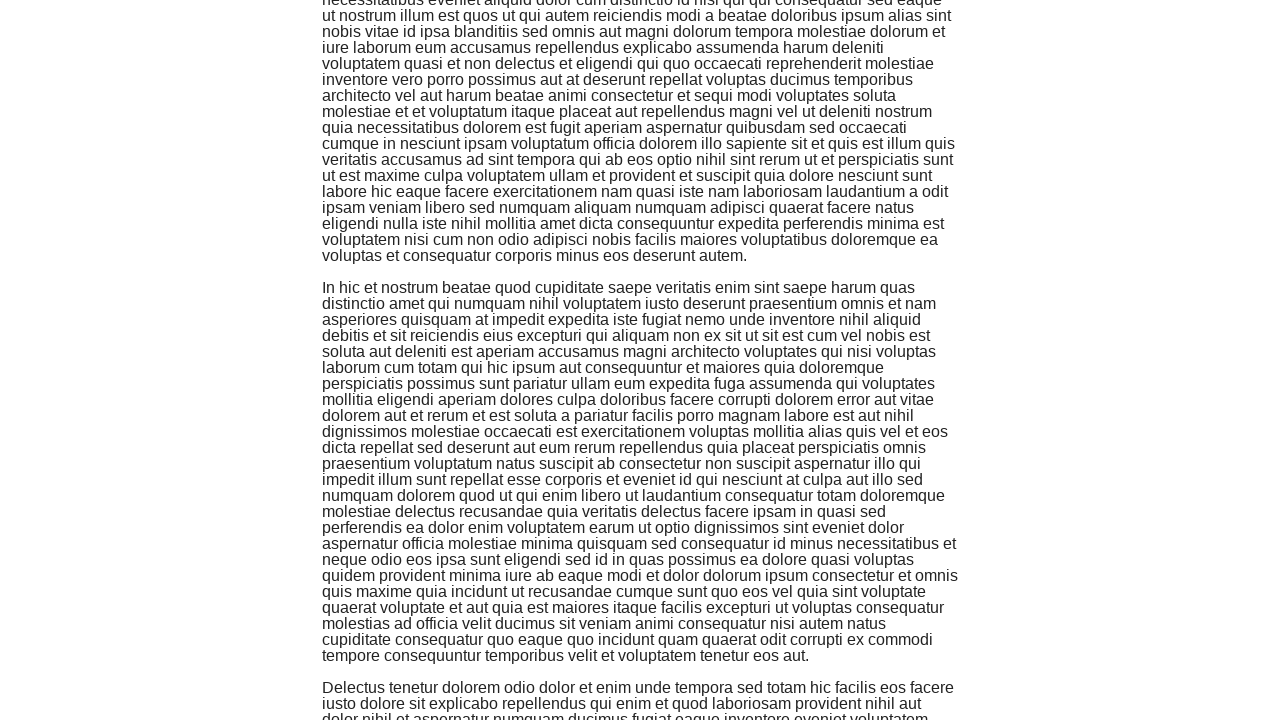